Tests GitHub search functionality using Playwright's native get_by_label selector to search for "Capybara"

Starting URL: https://github.com

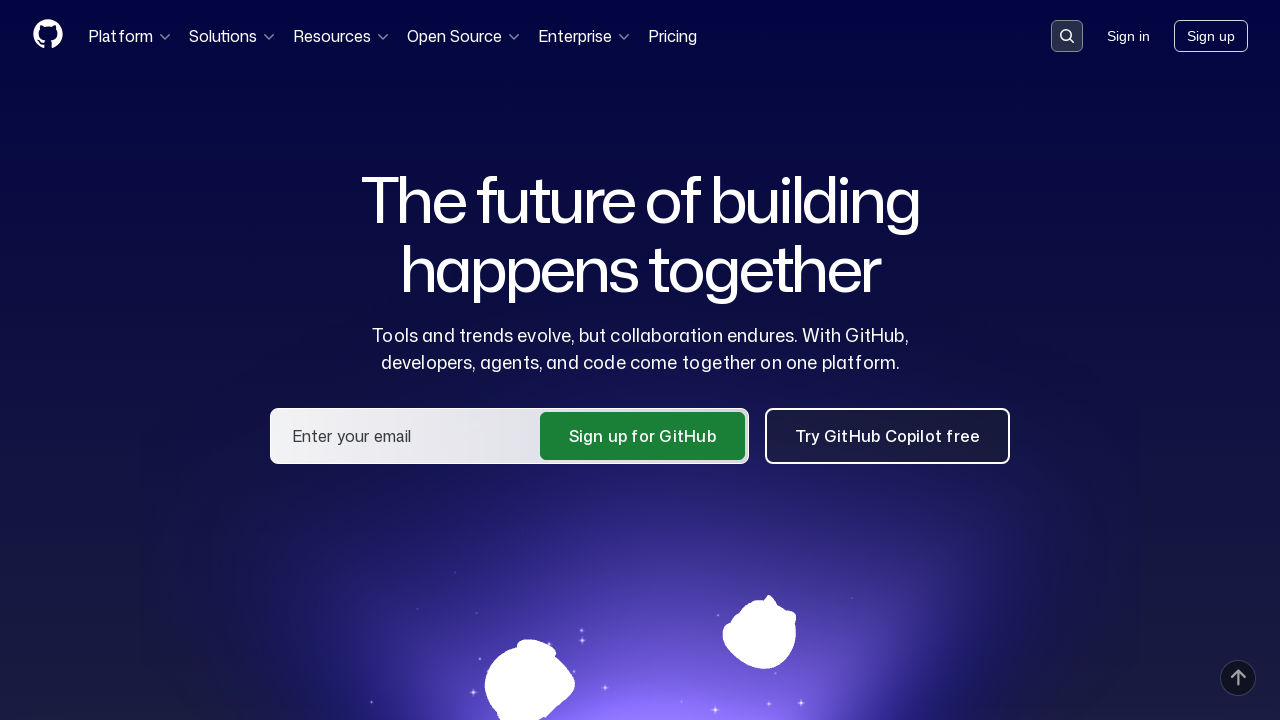

Clicked on search input container to open search at (1067, 36) on div.search-input-container
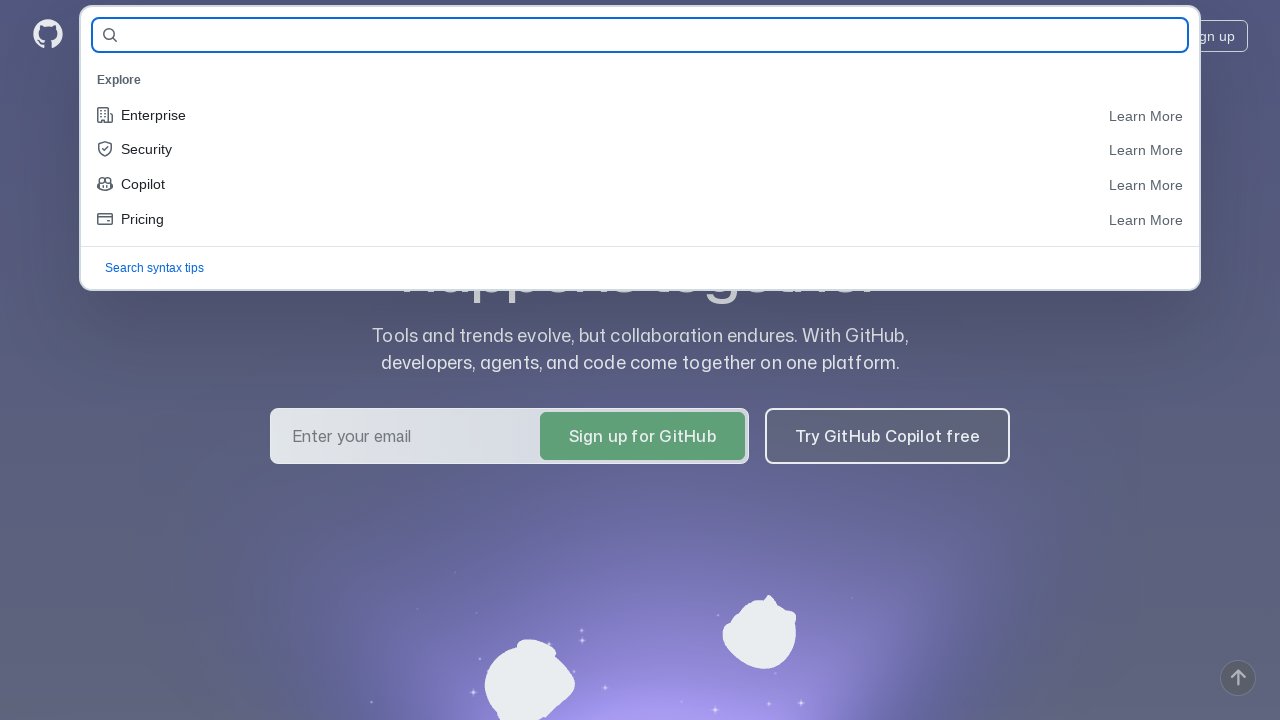

Filled search query field with 'Capybara' on #query-builder-test
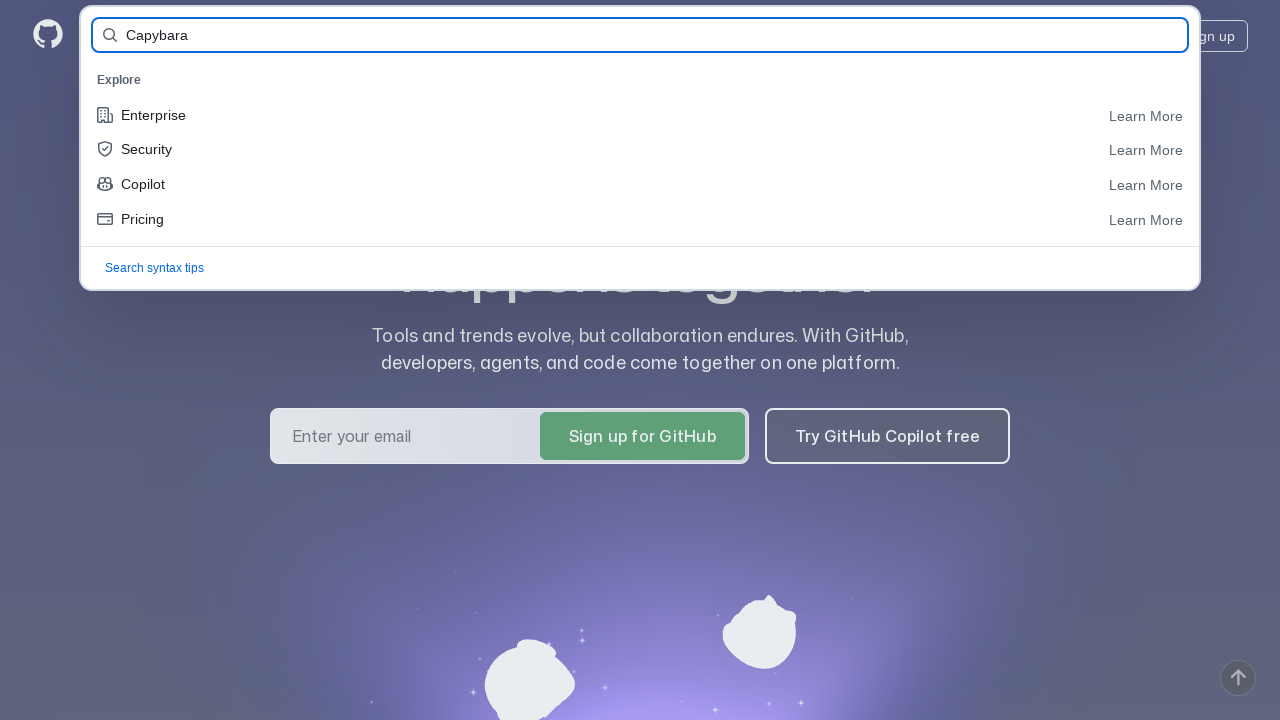

Clicked on search suggestion for Capybara using get_by_label selector at (640, 80) on internal:label="Capybara, Search all of GitHub"i
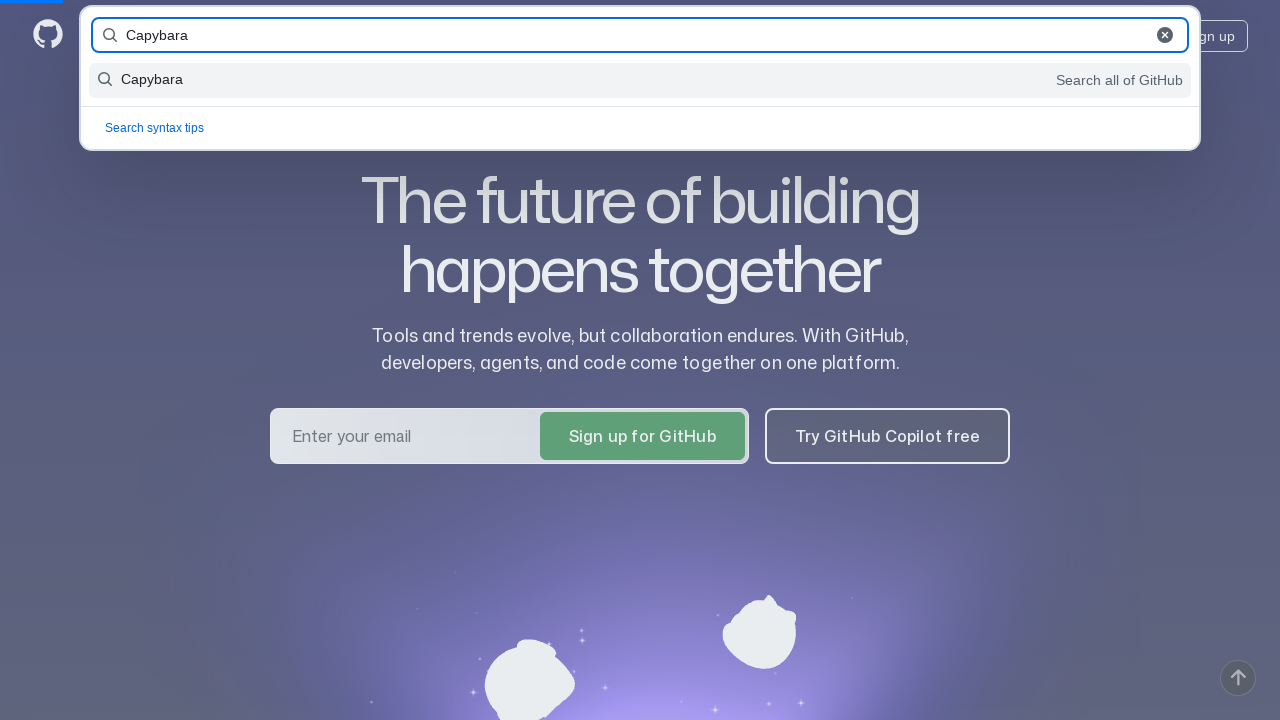

Search results loaded successfully
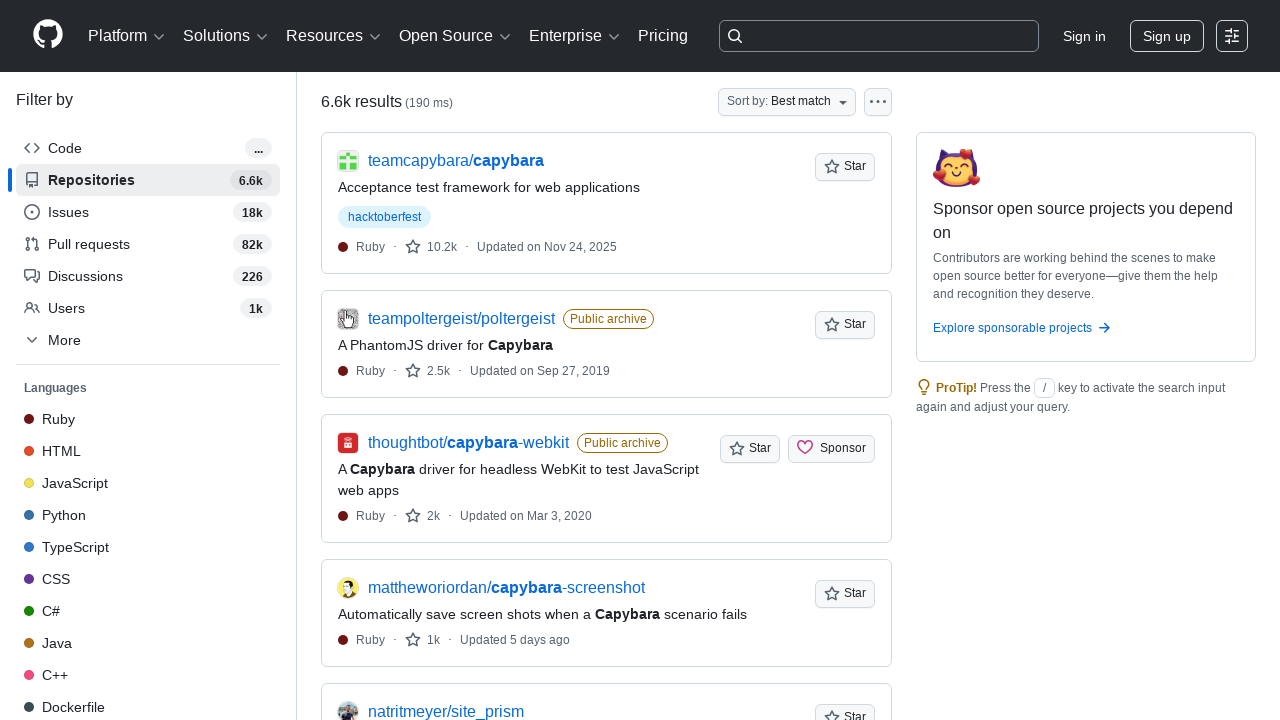

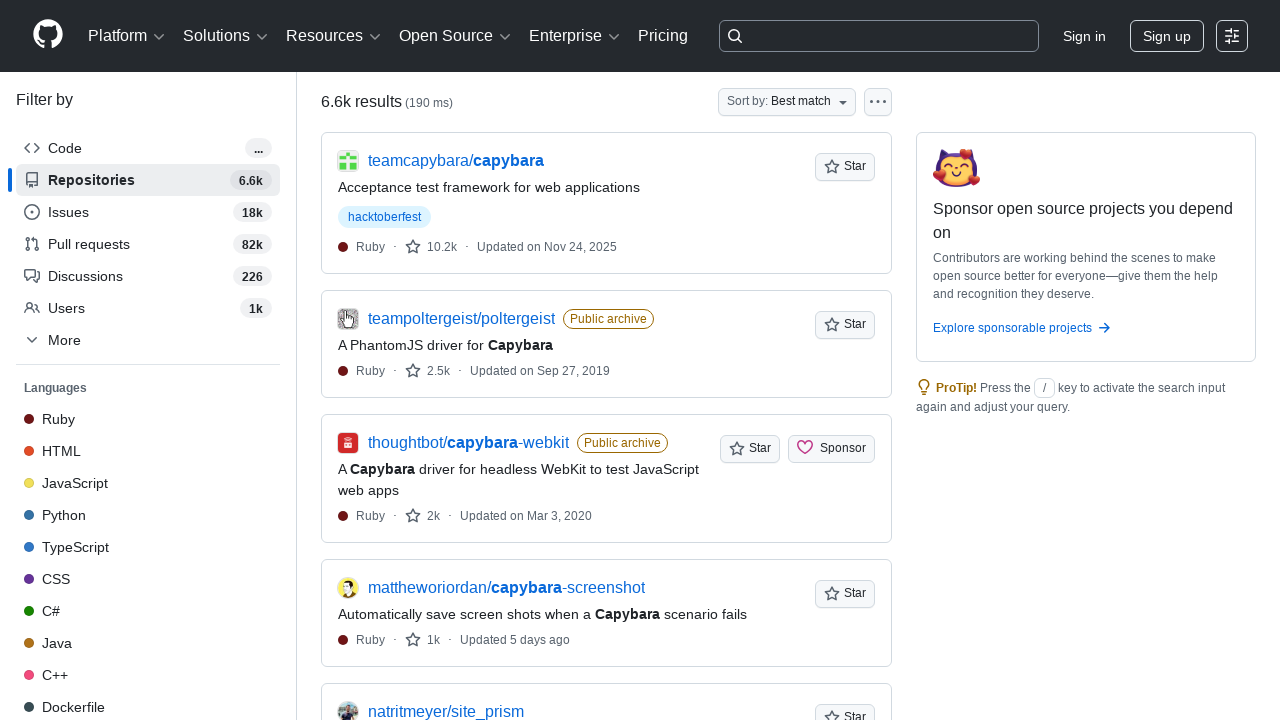